Tests that story content can be toggled open and closed

Starting URL: https://orfarchiv.news/

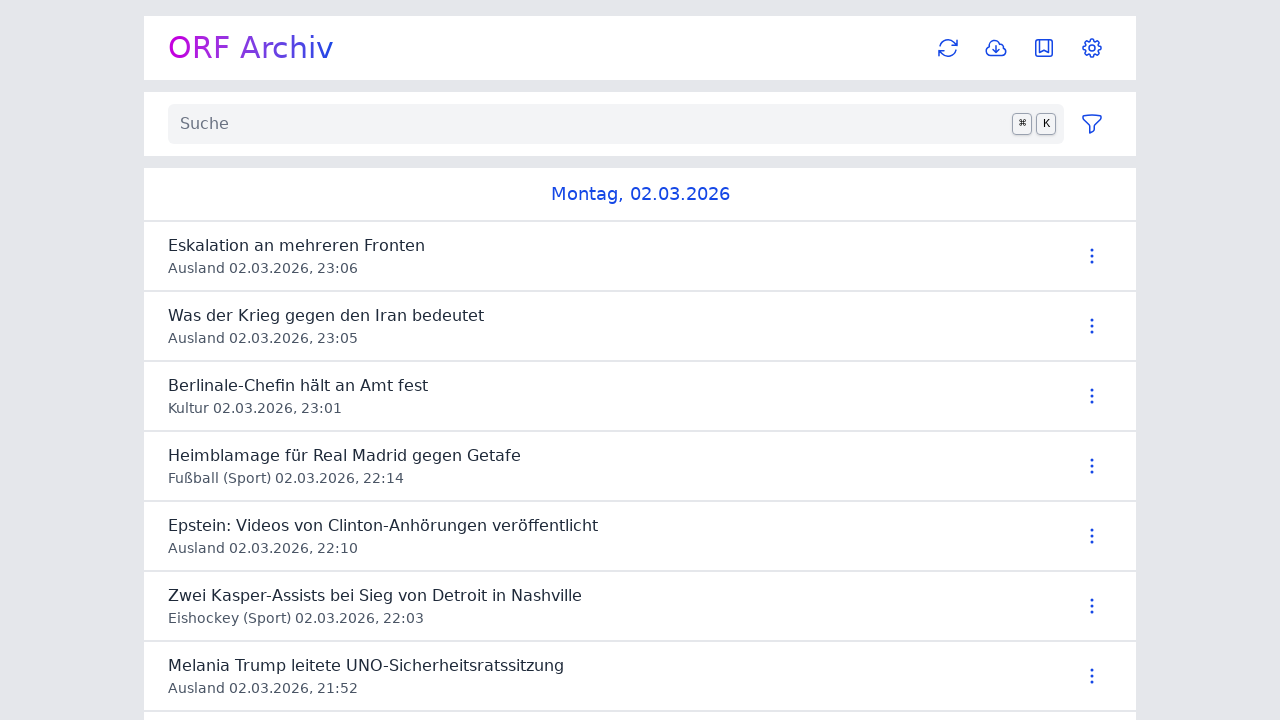

Waited for main content button to load
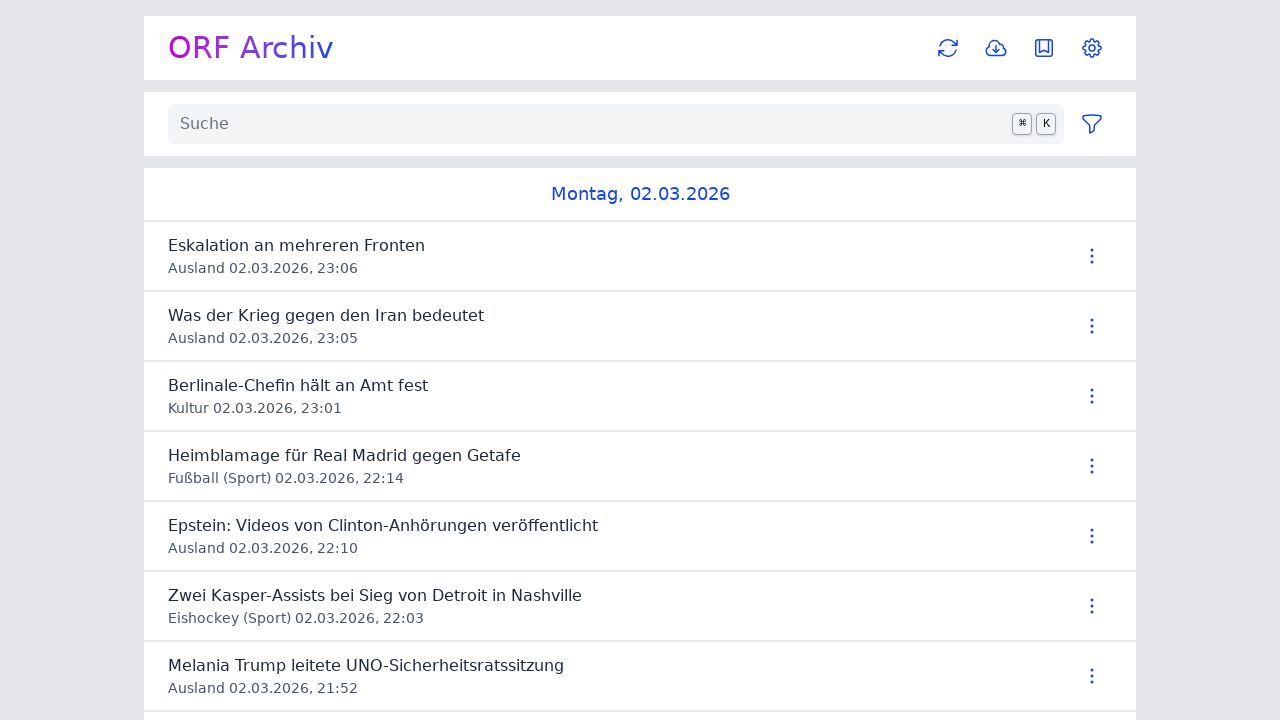

Clicked on first story header to open content at (614, 256) on #news ul > li >> nth=0 >> header
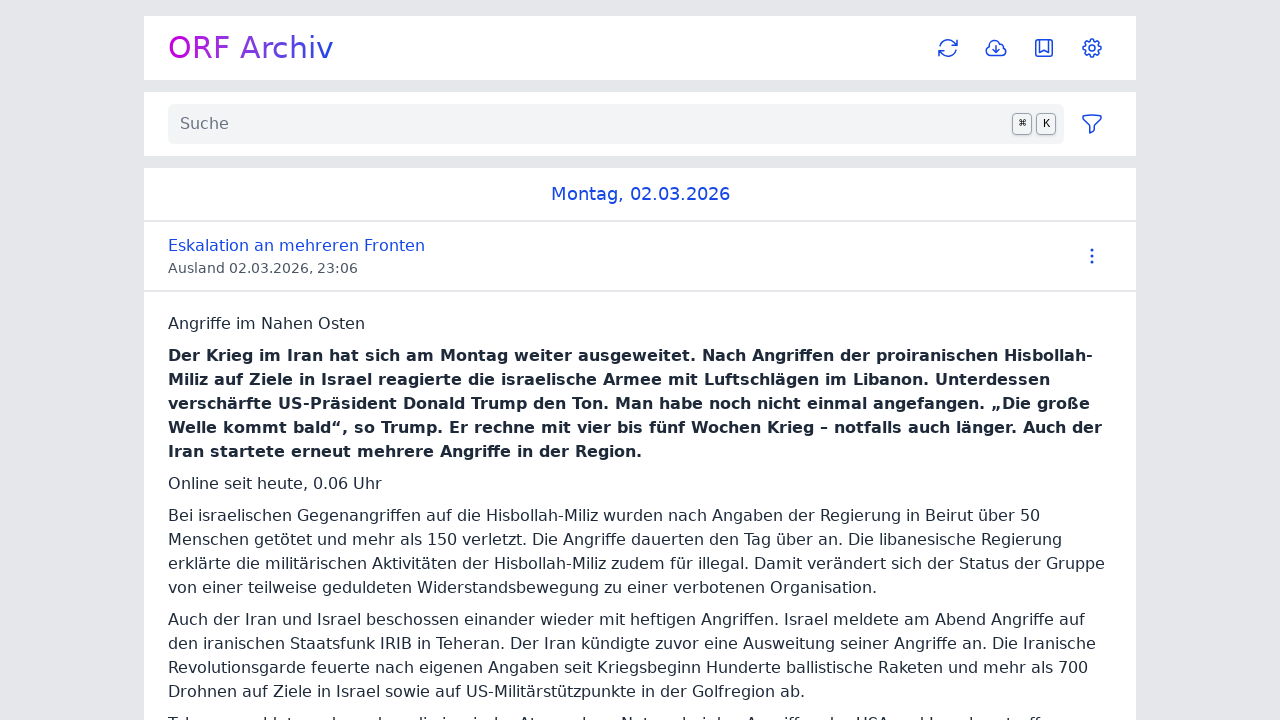

Waited for network idle state after opening story
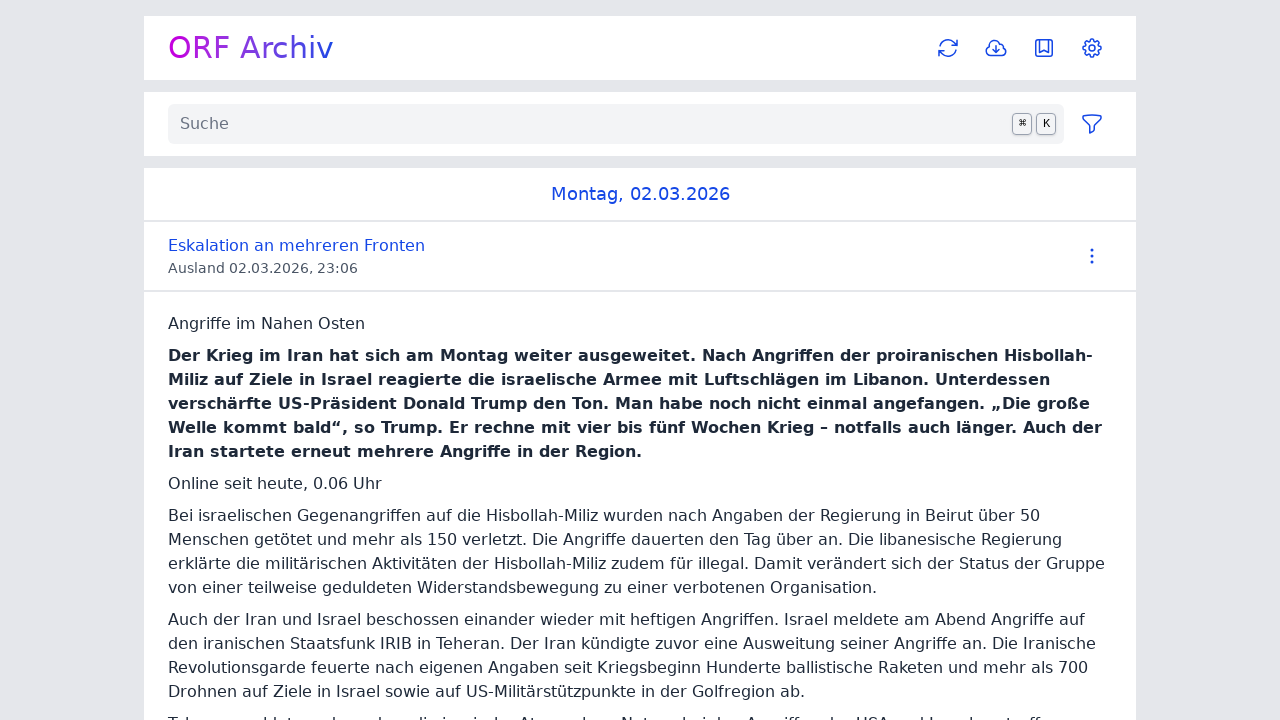

Waited for story content article to become visible
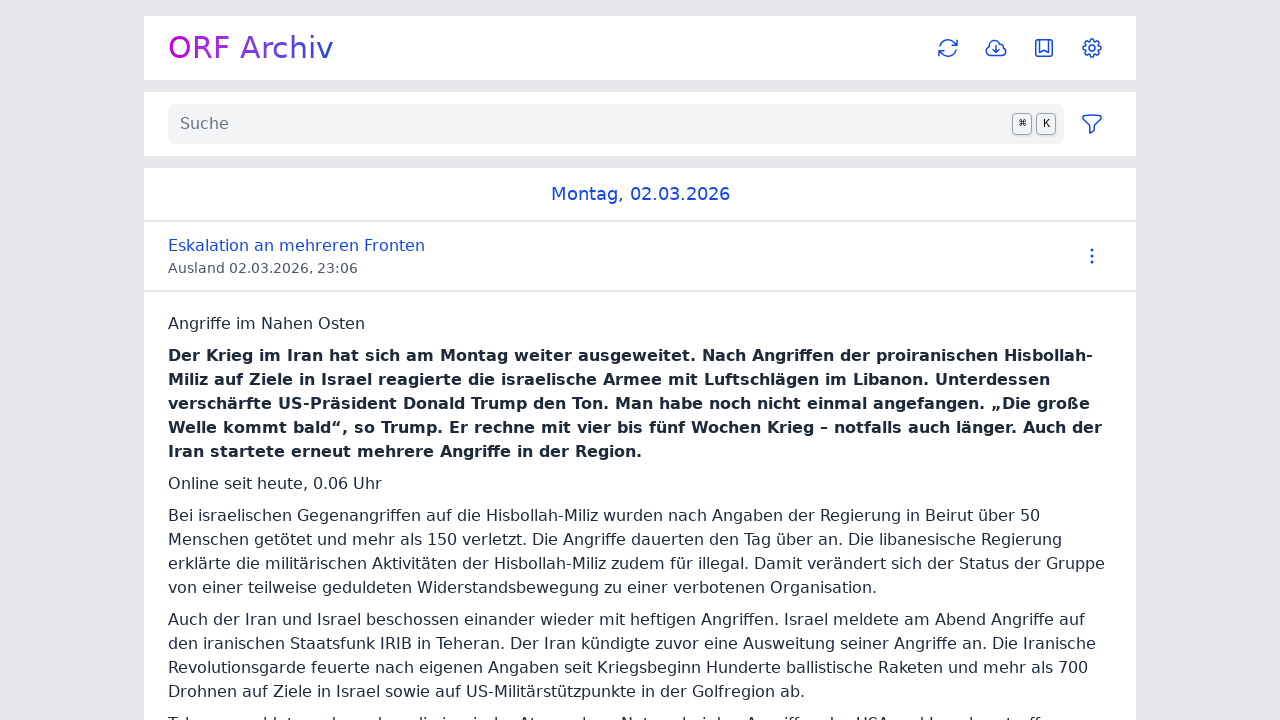

Verified story content is visible
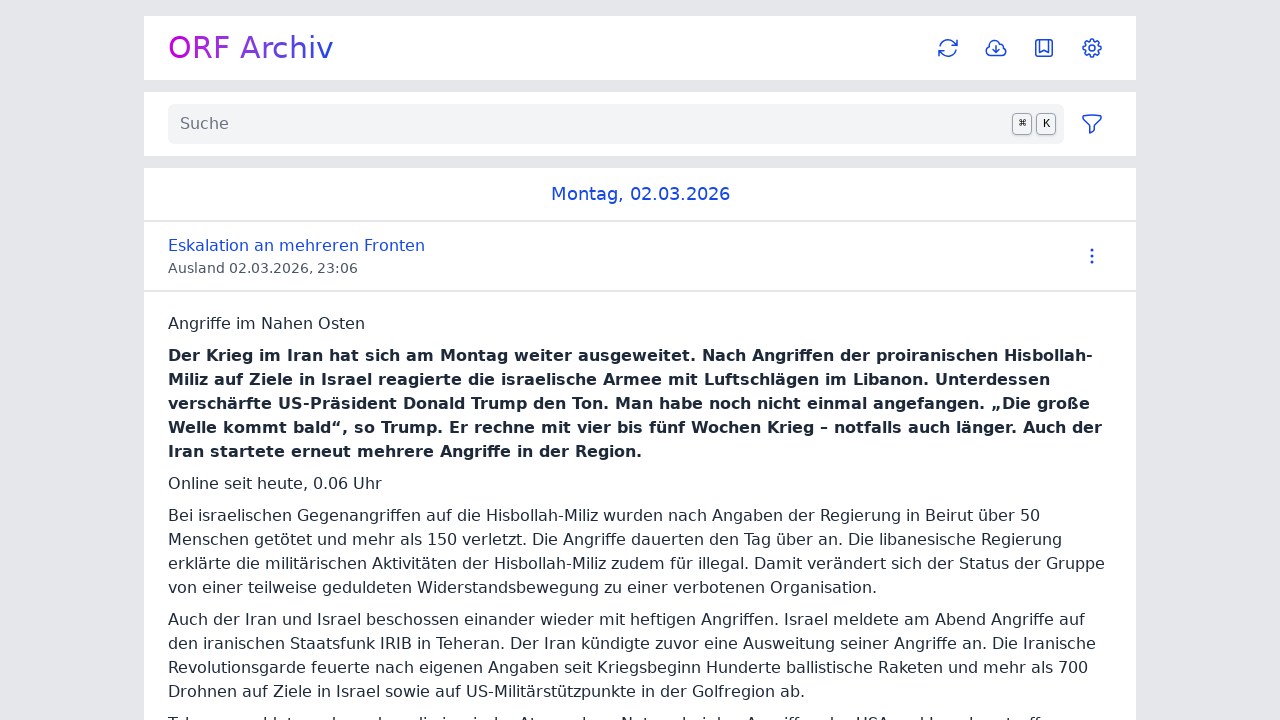

Clicked story header to toggle content closed at (614, 256) on #news ul > li >> nth=0 >> header
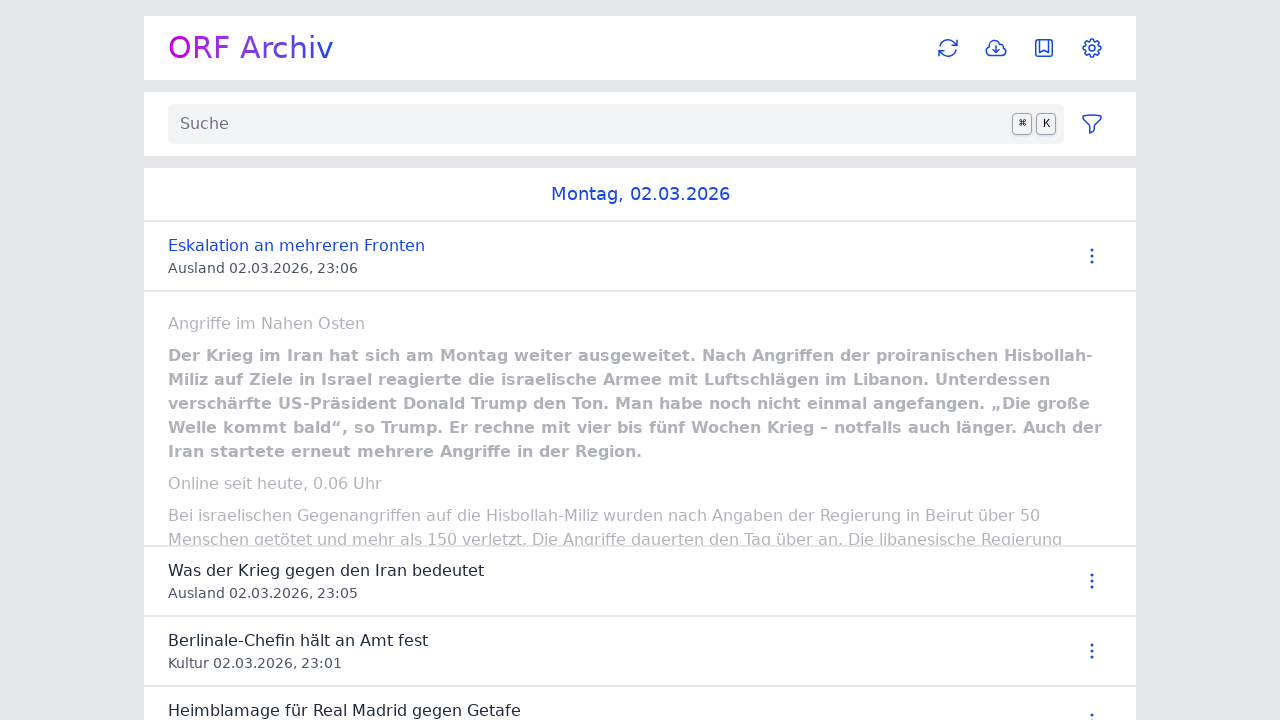

Waited 500ms for content to be hidden
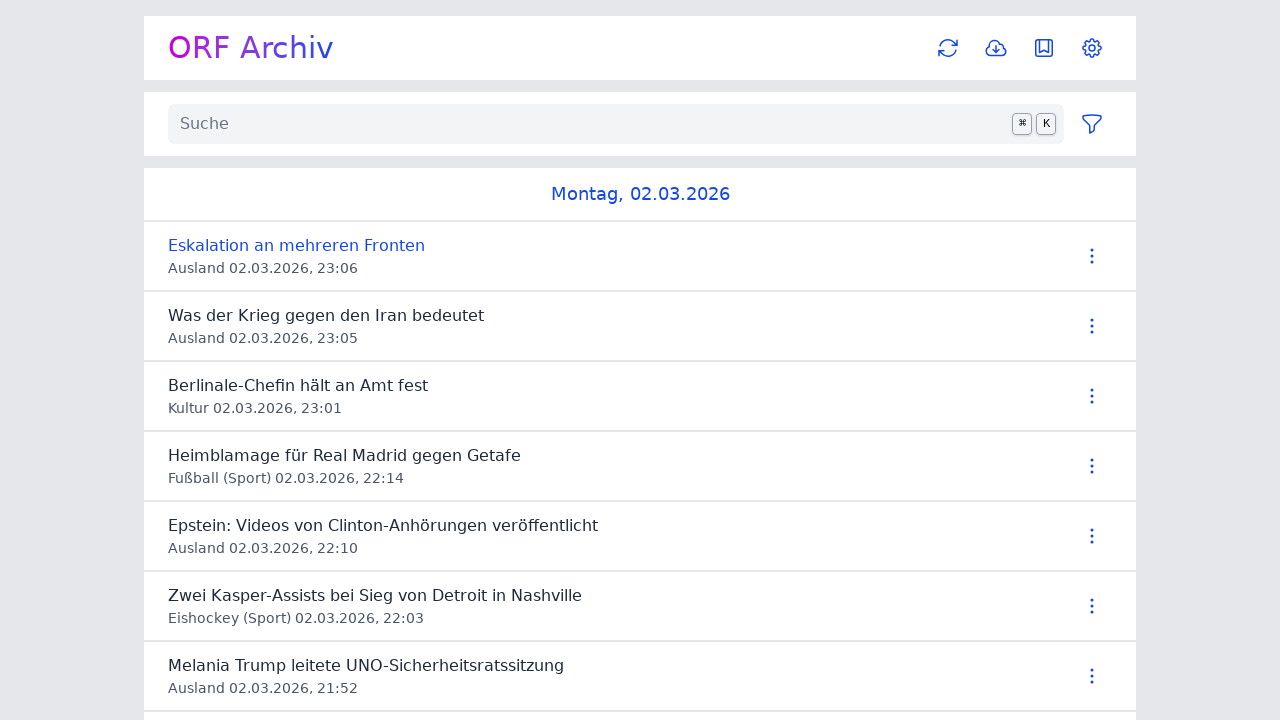

Verified story content is hidden after toggling closed
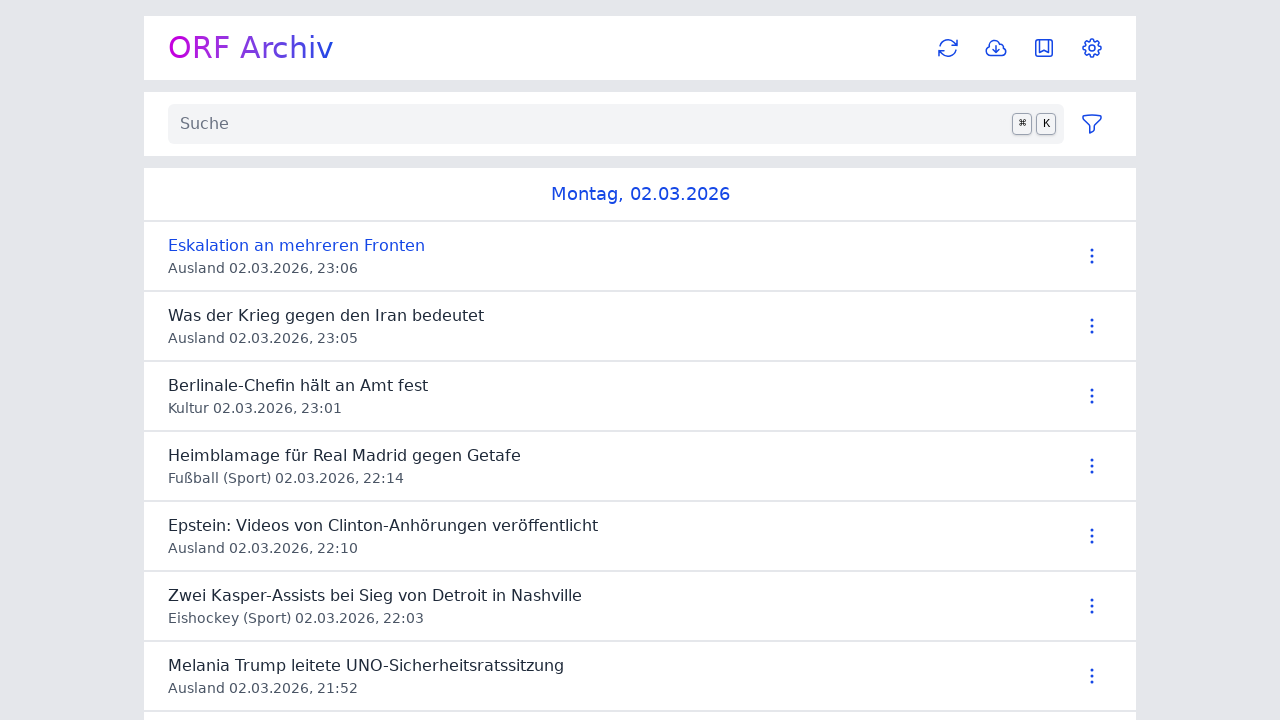

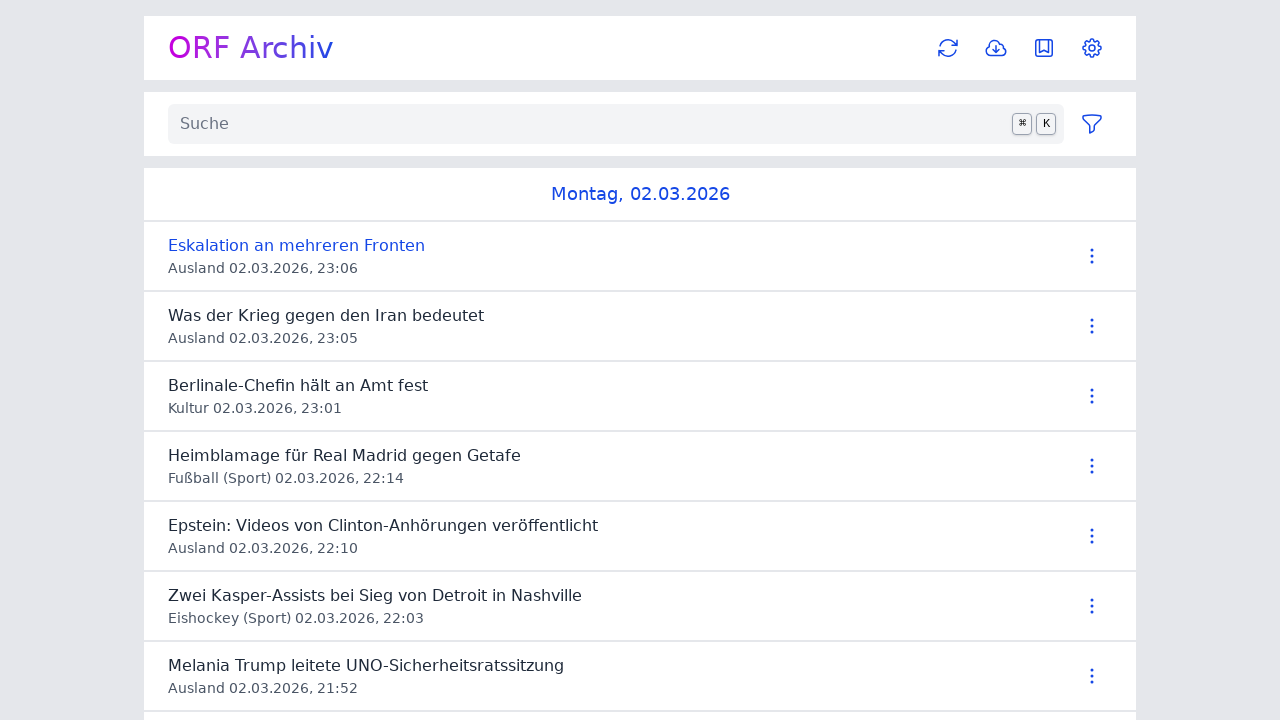